Tests fluent wait pattern for dynamic loading where element exists but is not visible until loading completes

Starting URL: https://the-internet.herokuapp.com/dynamic_loading/1

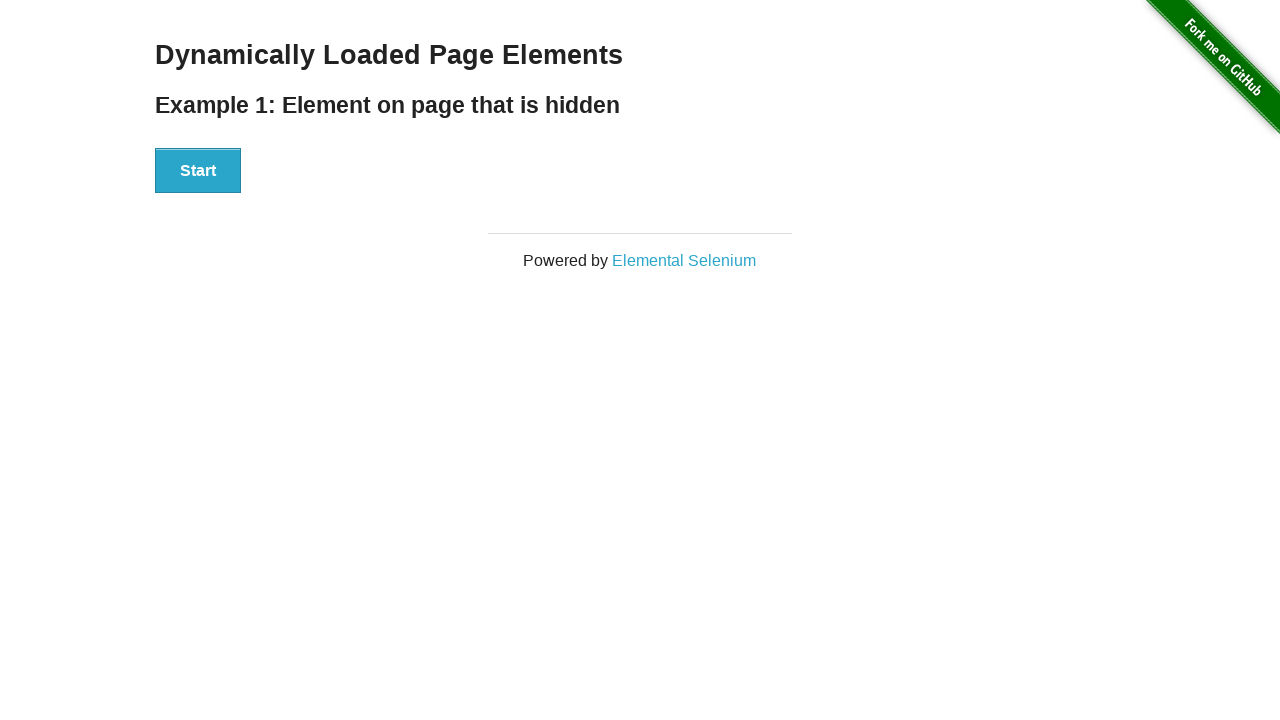

Clicked start button to trigger dynamic loading at (198, 171) on xpath=//div[@class='example']//div[@id='start']//button
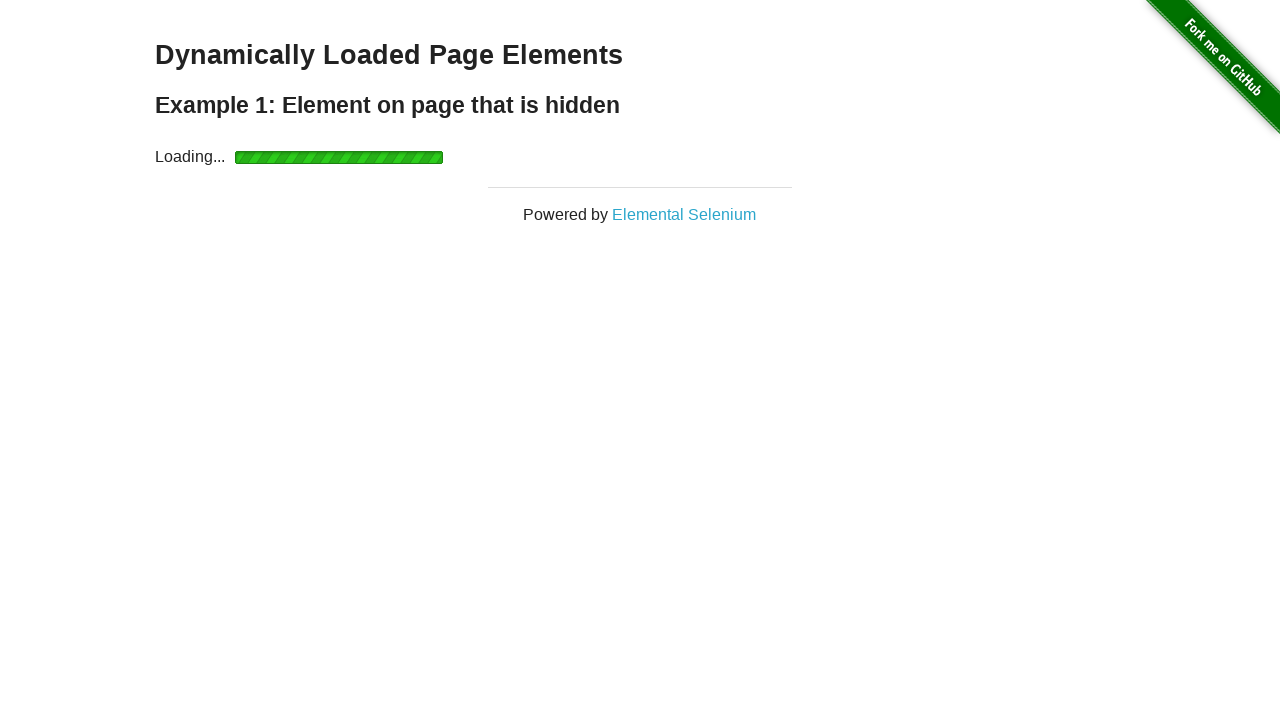

Waited for finish element to become visible after loading completed
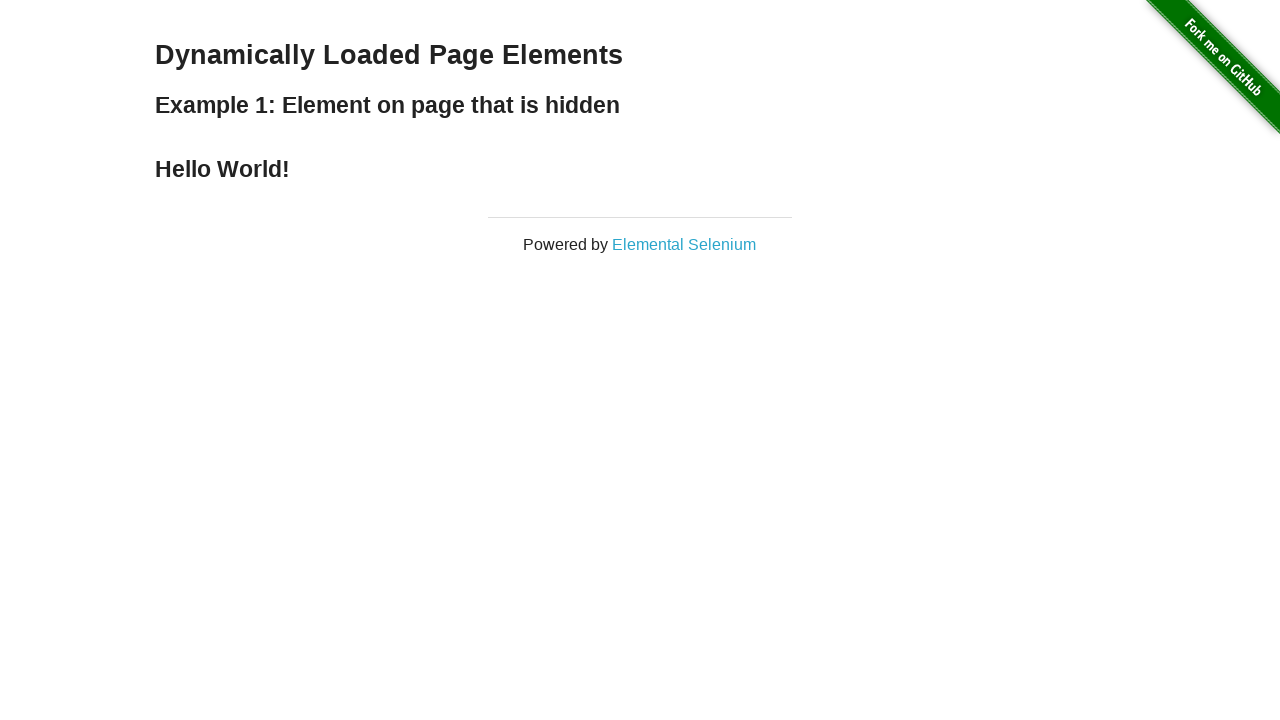

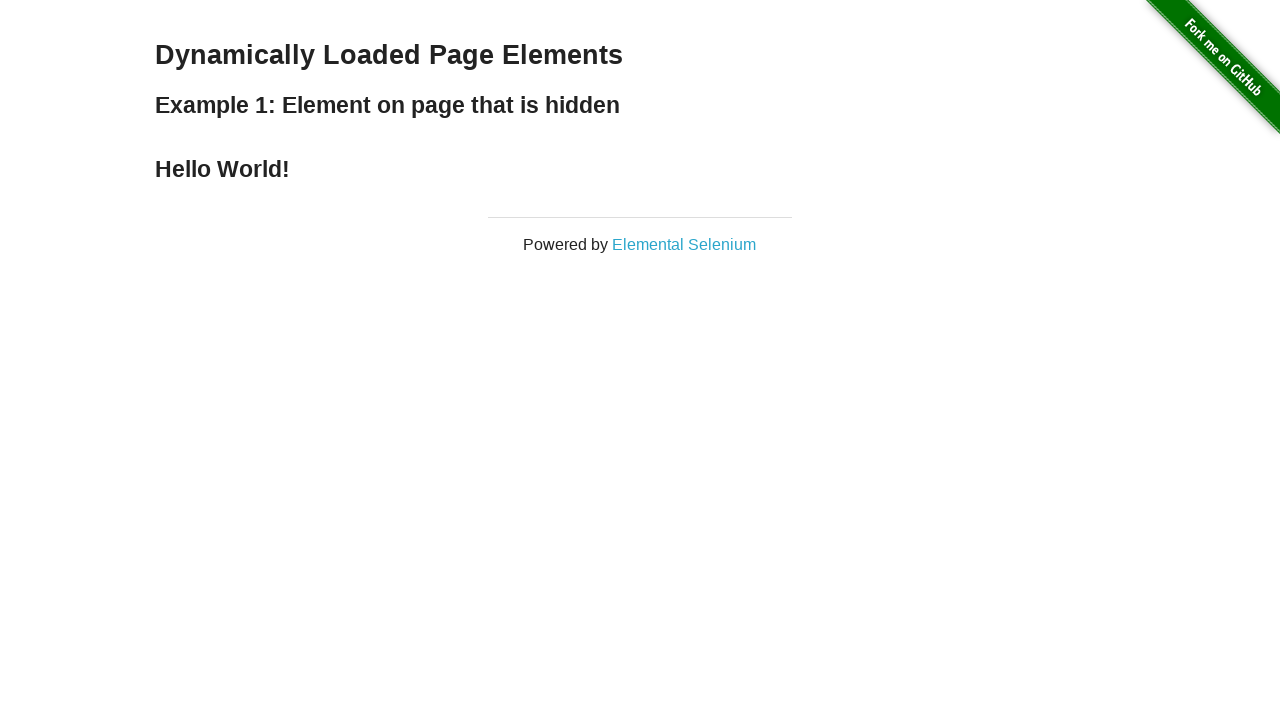